Tests scrolling to a specific element on the page using JavaScript or Actions

Starting URL: https://selenium08.blogspot.com/2019/12/right-click.html

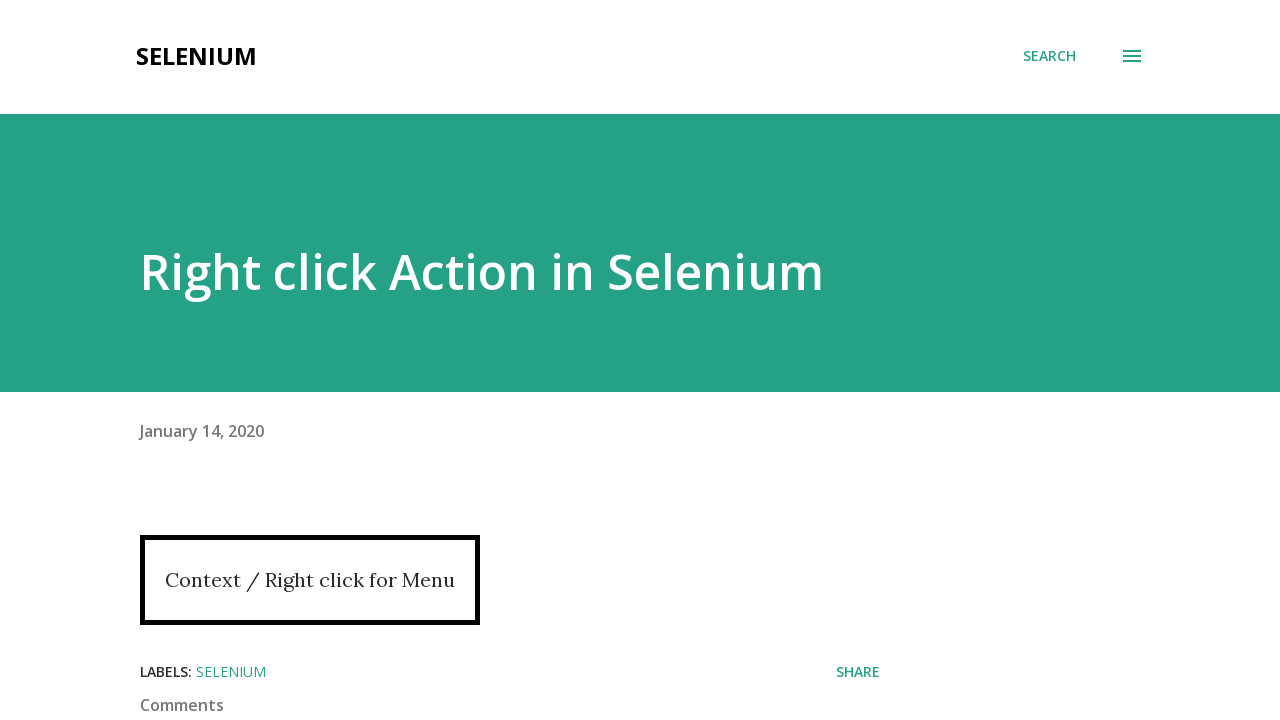

Located 'Drag and Drop' link using XPath selector
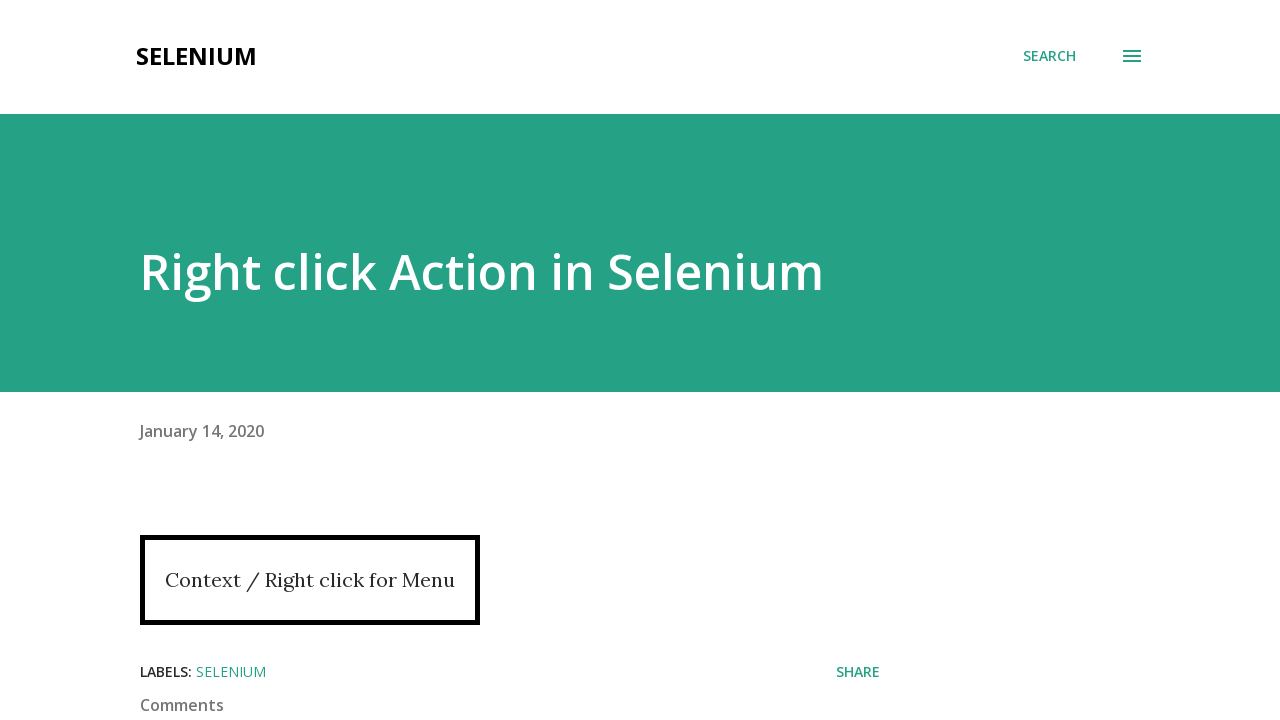

Scrolled to 'Drag and Drop' link using JavaScript
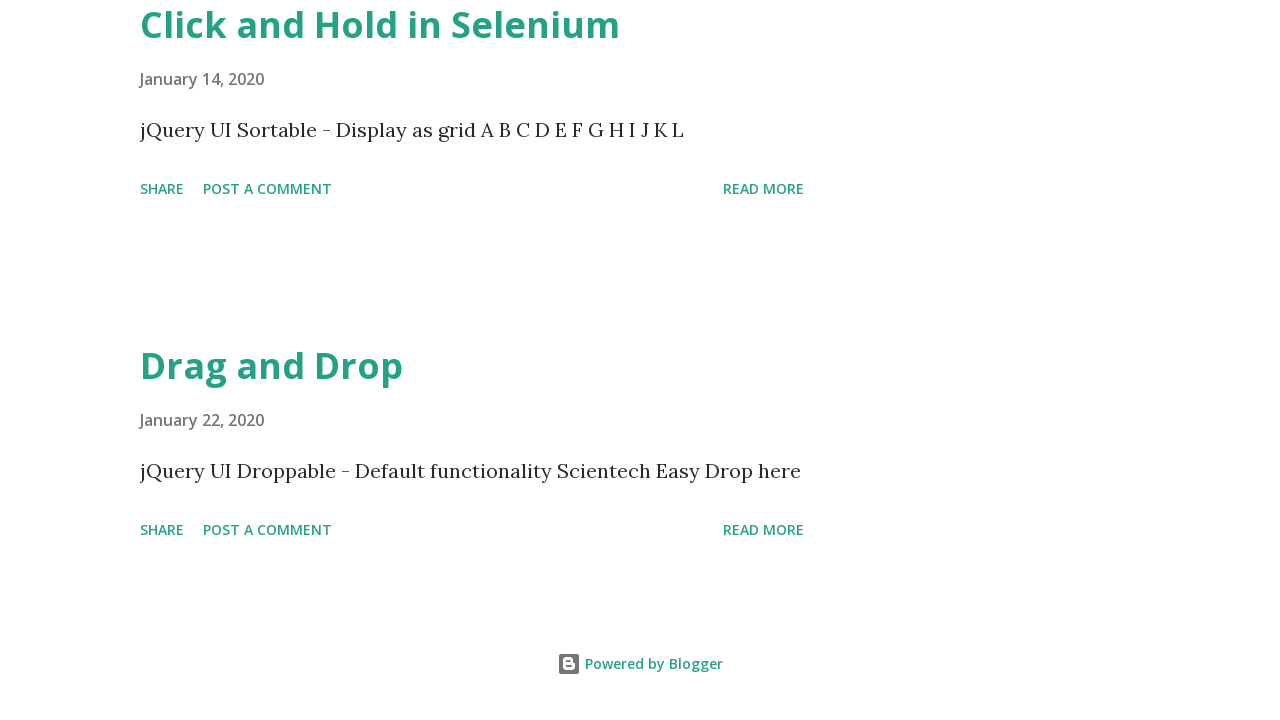

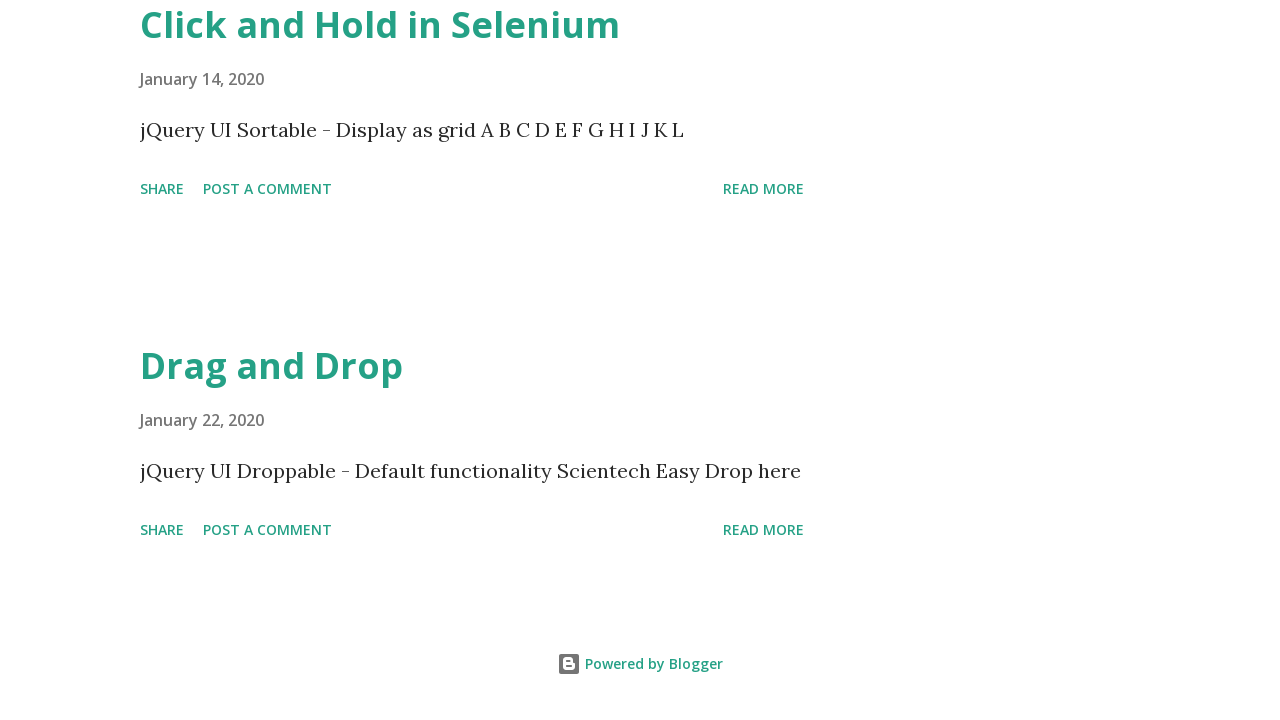